Tests checkbox functionality by clicking on two checkboxes and verifying their selected state

Starting URL: https://the-internet.herokuapp.com/checkboxes

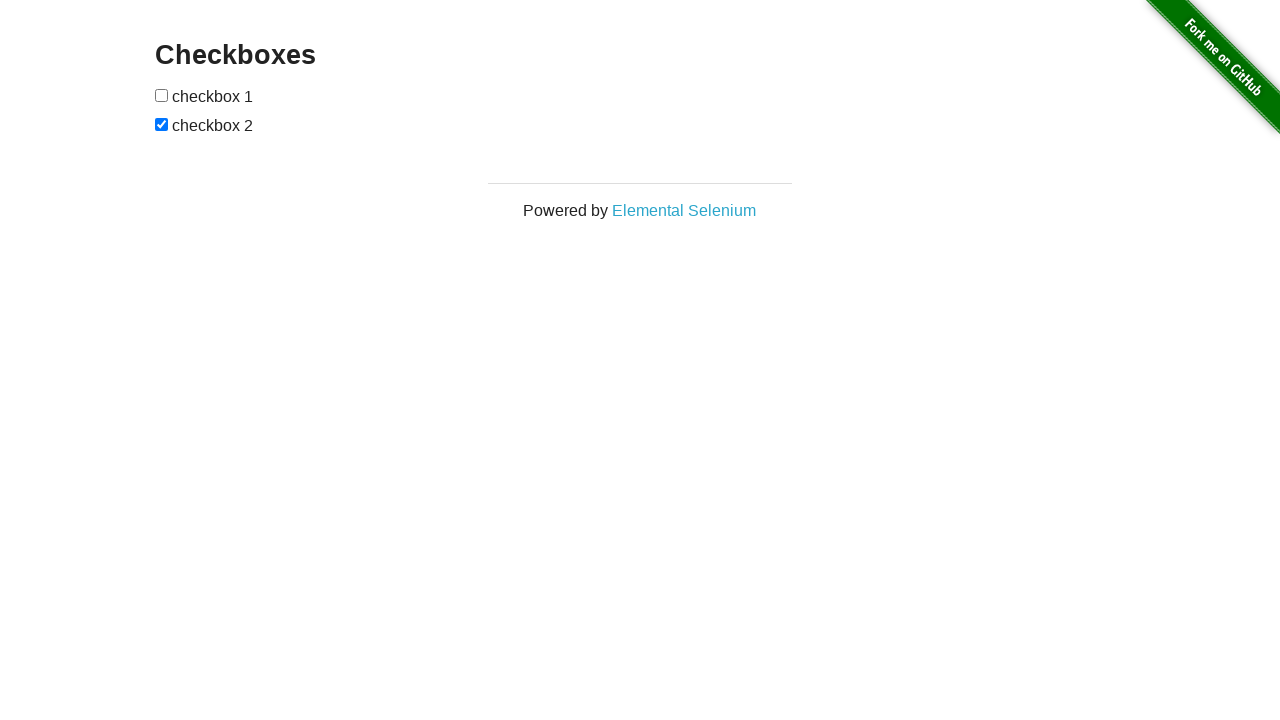

Located all checkbox elements on the page
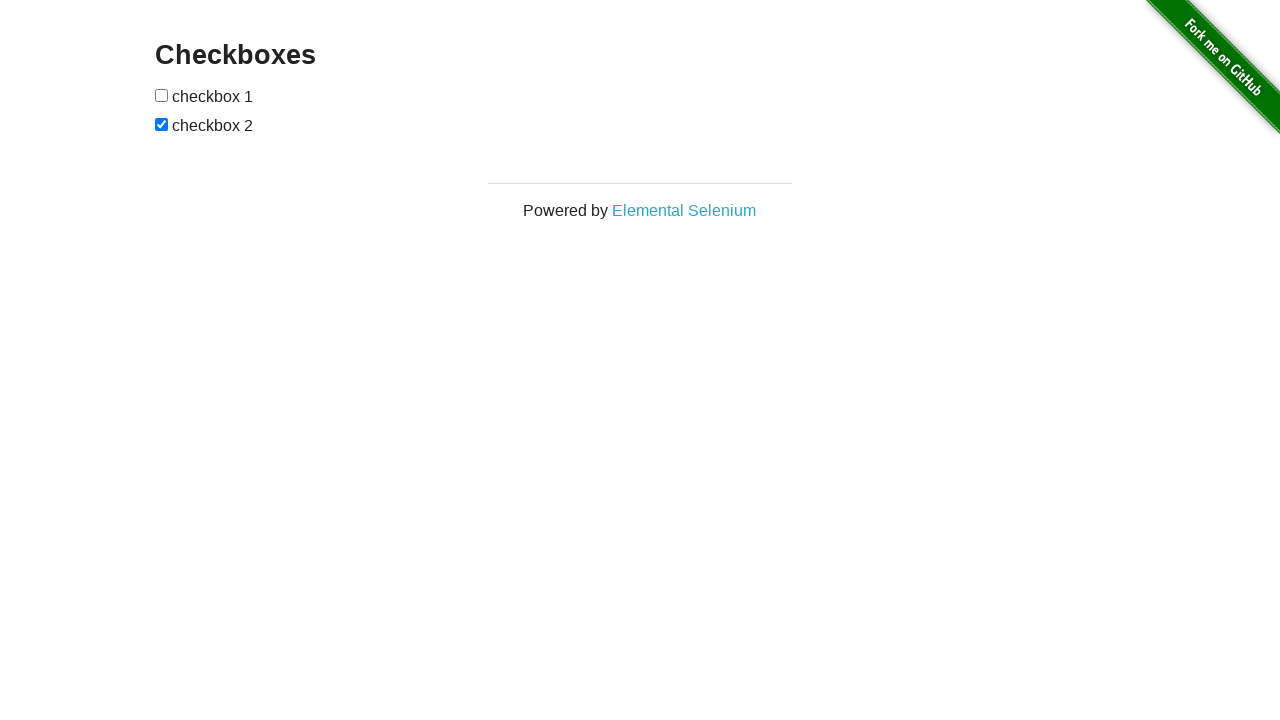

Clicked the first checkbox at (162, 95) on #checkboxes input >> nth=0
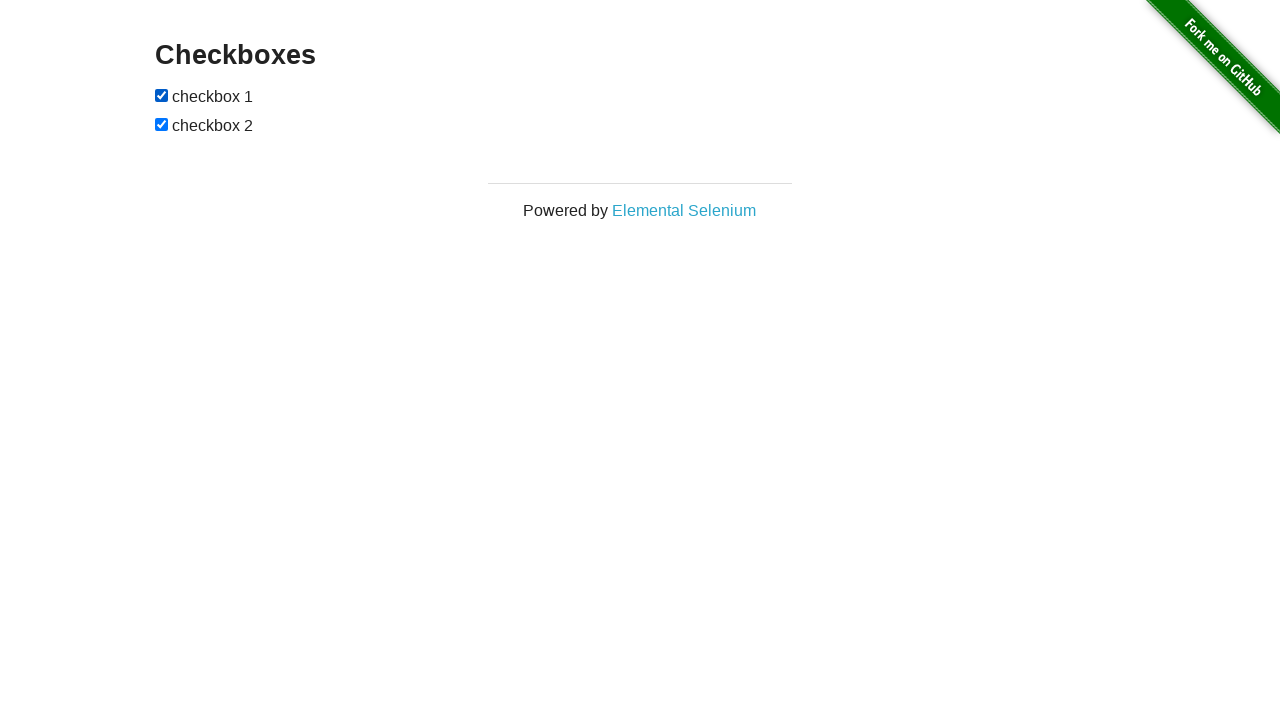

Clicked the second checkbox at (162, 124) on #checkboxes input >> nth=1
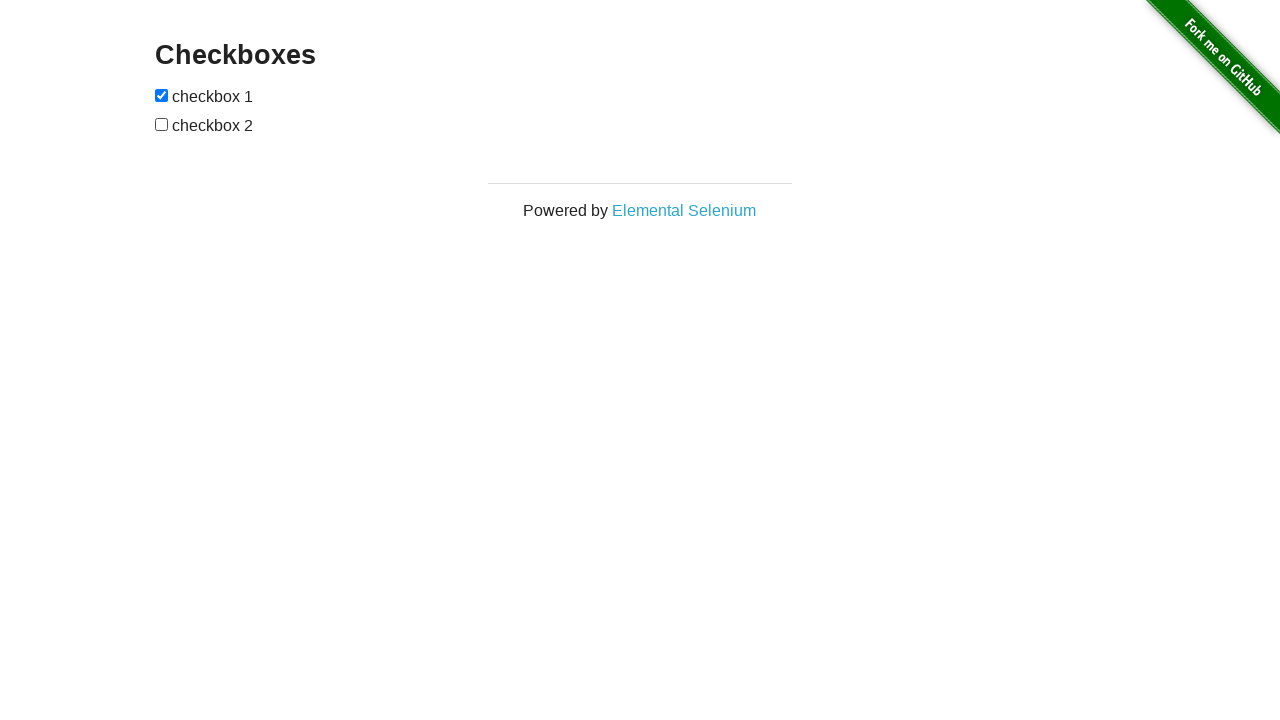

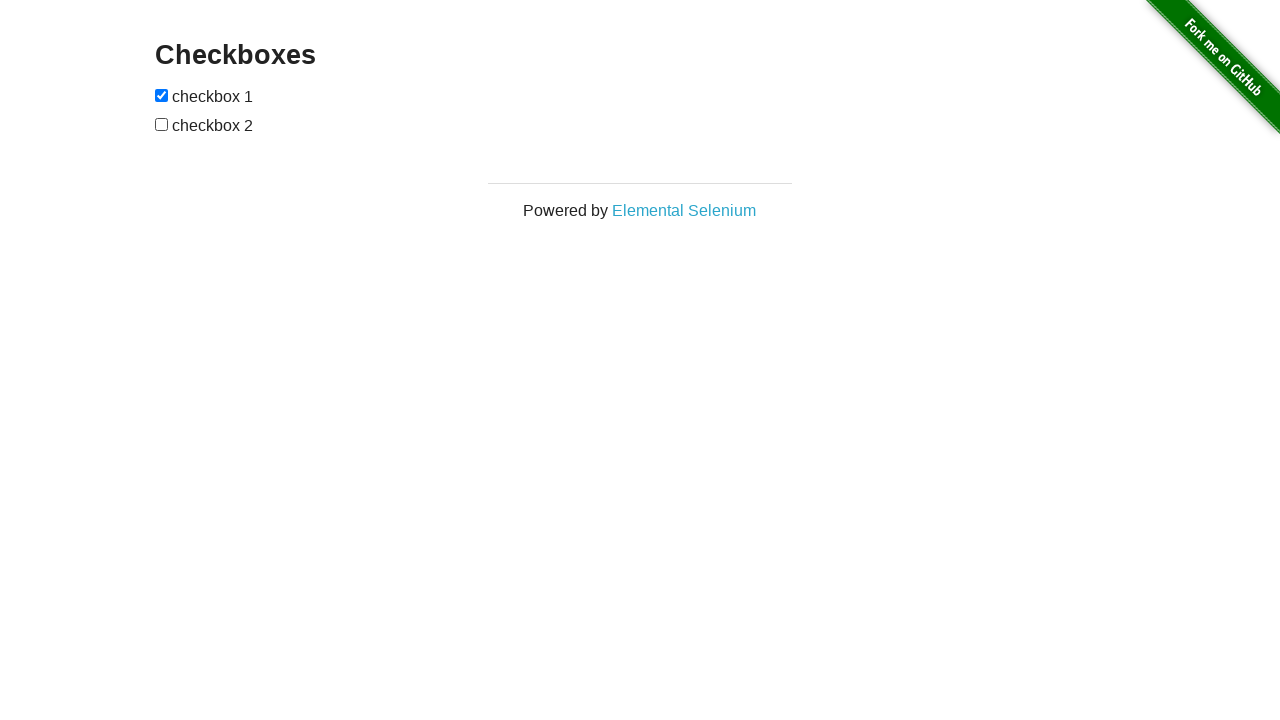